Navigates to a practice automation page and captures a screenshot after maximizing the window

Starting URL: https://rahulshettyacademy.com/AutomationPractice/

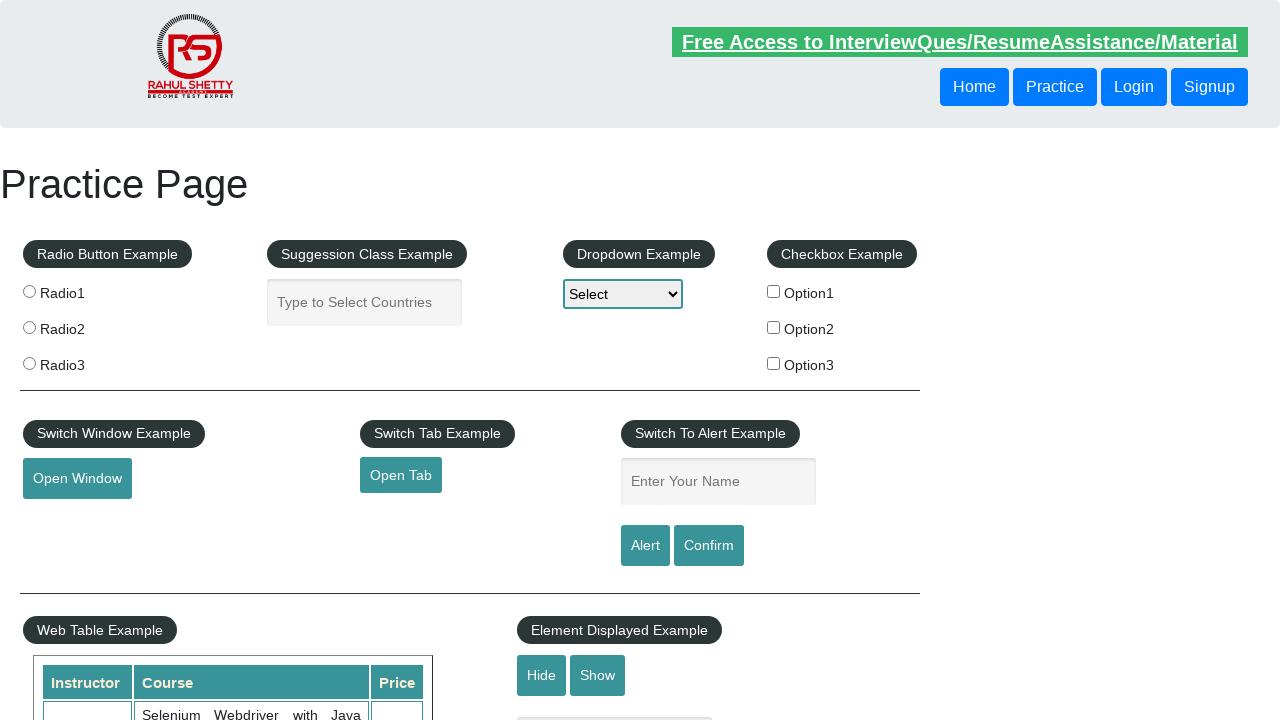

Navigated to the practice automation page
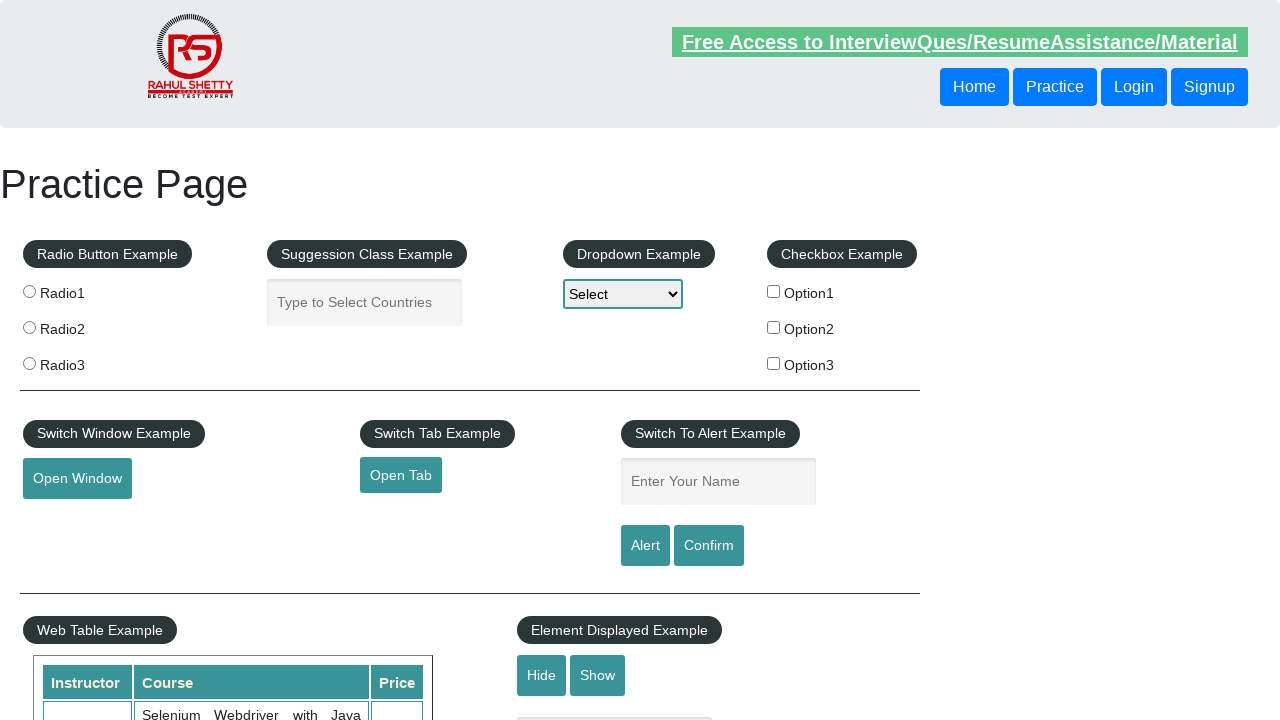

Maximized the browser window to 1920x1080
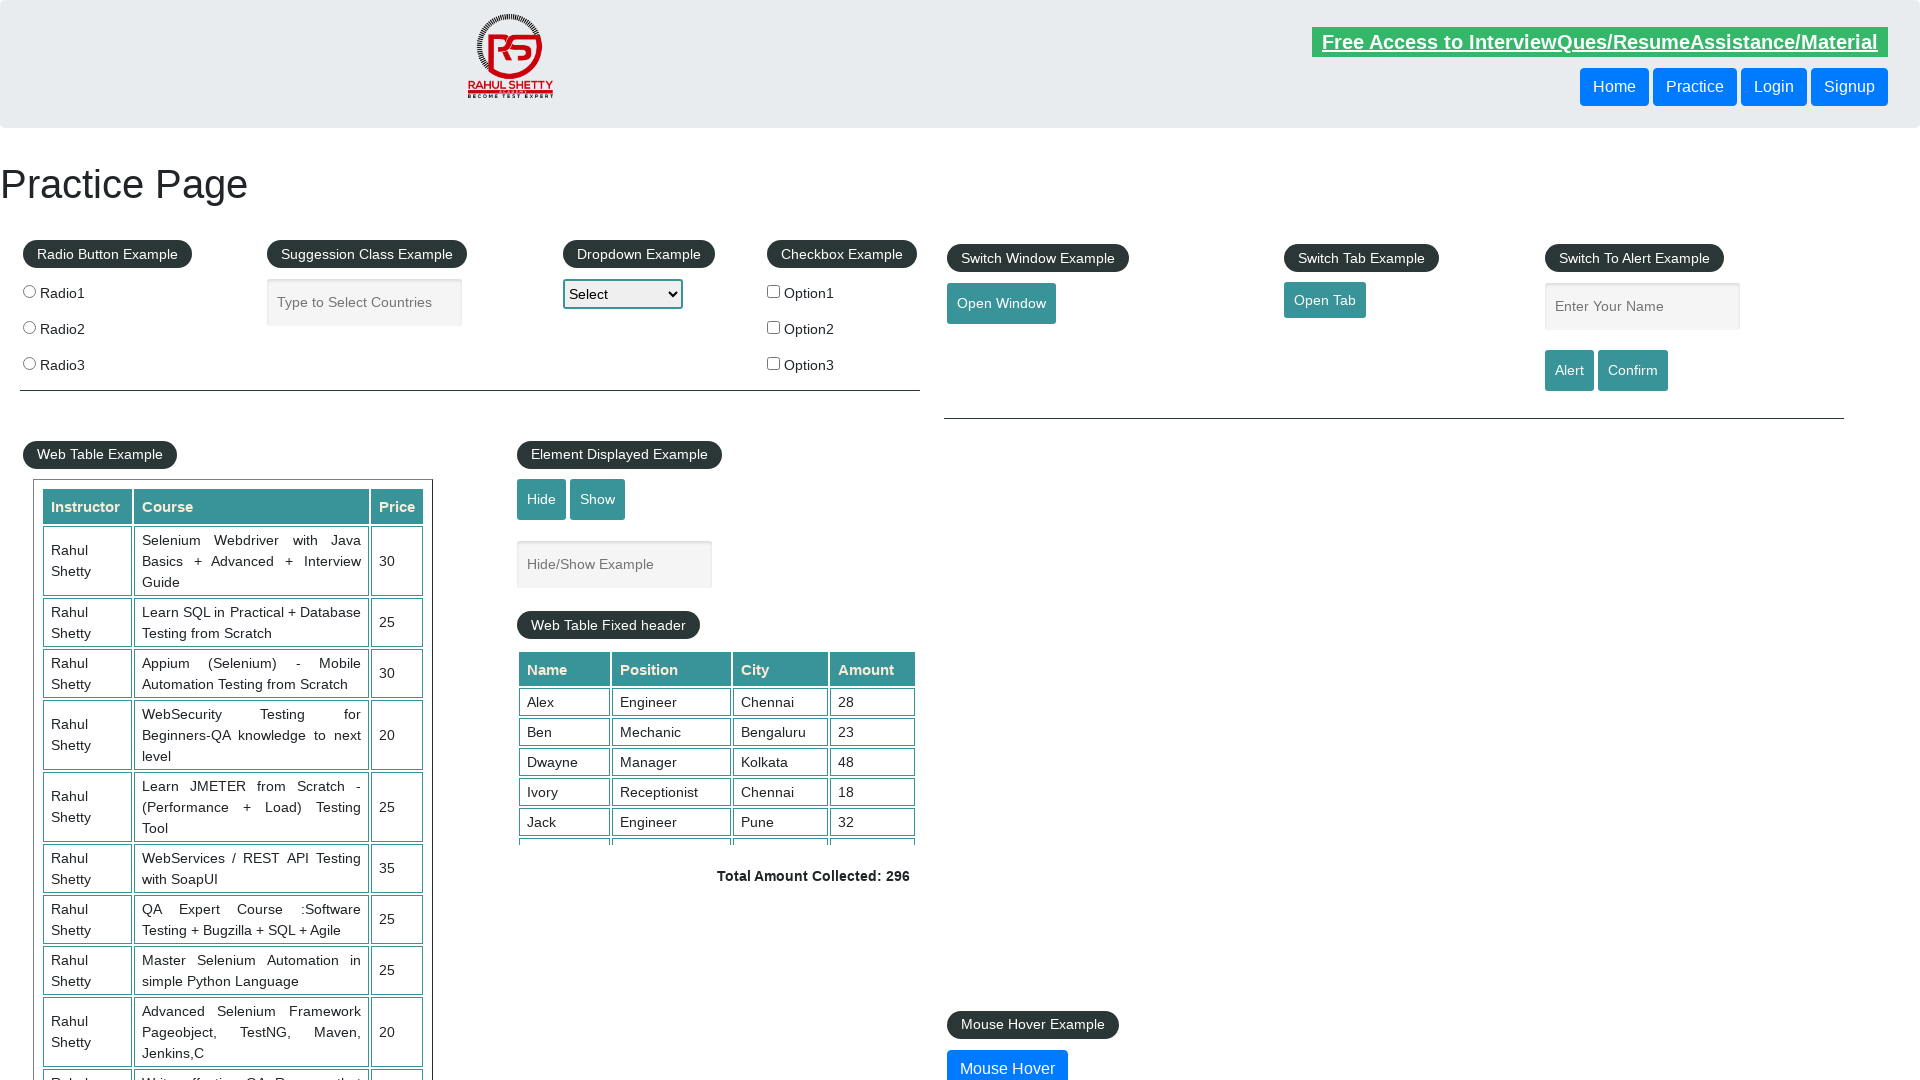

Captured screenshot after maximizing window
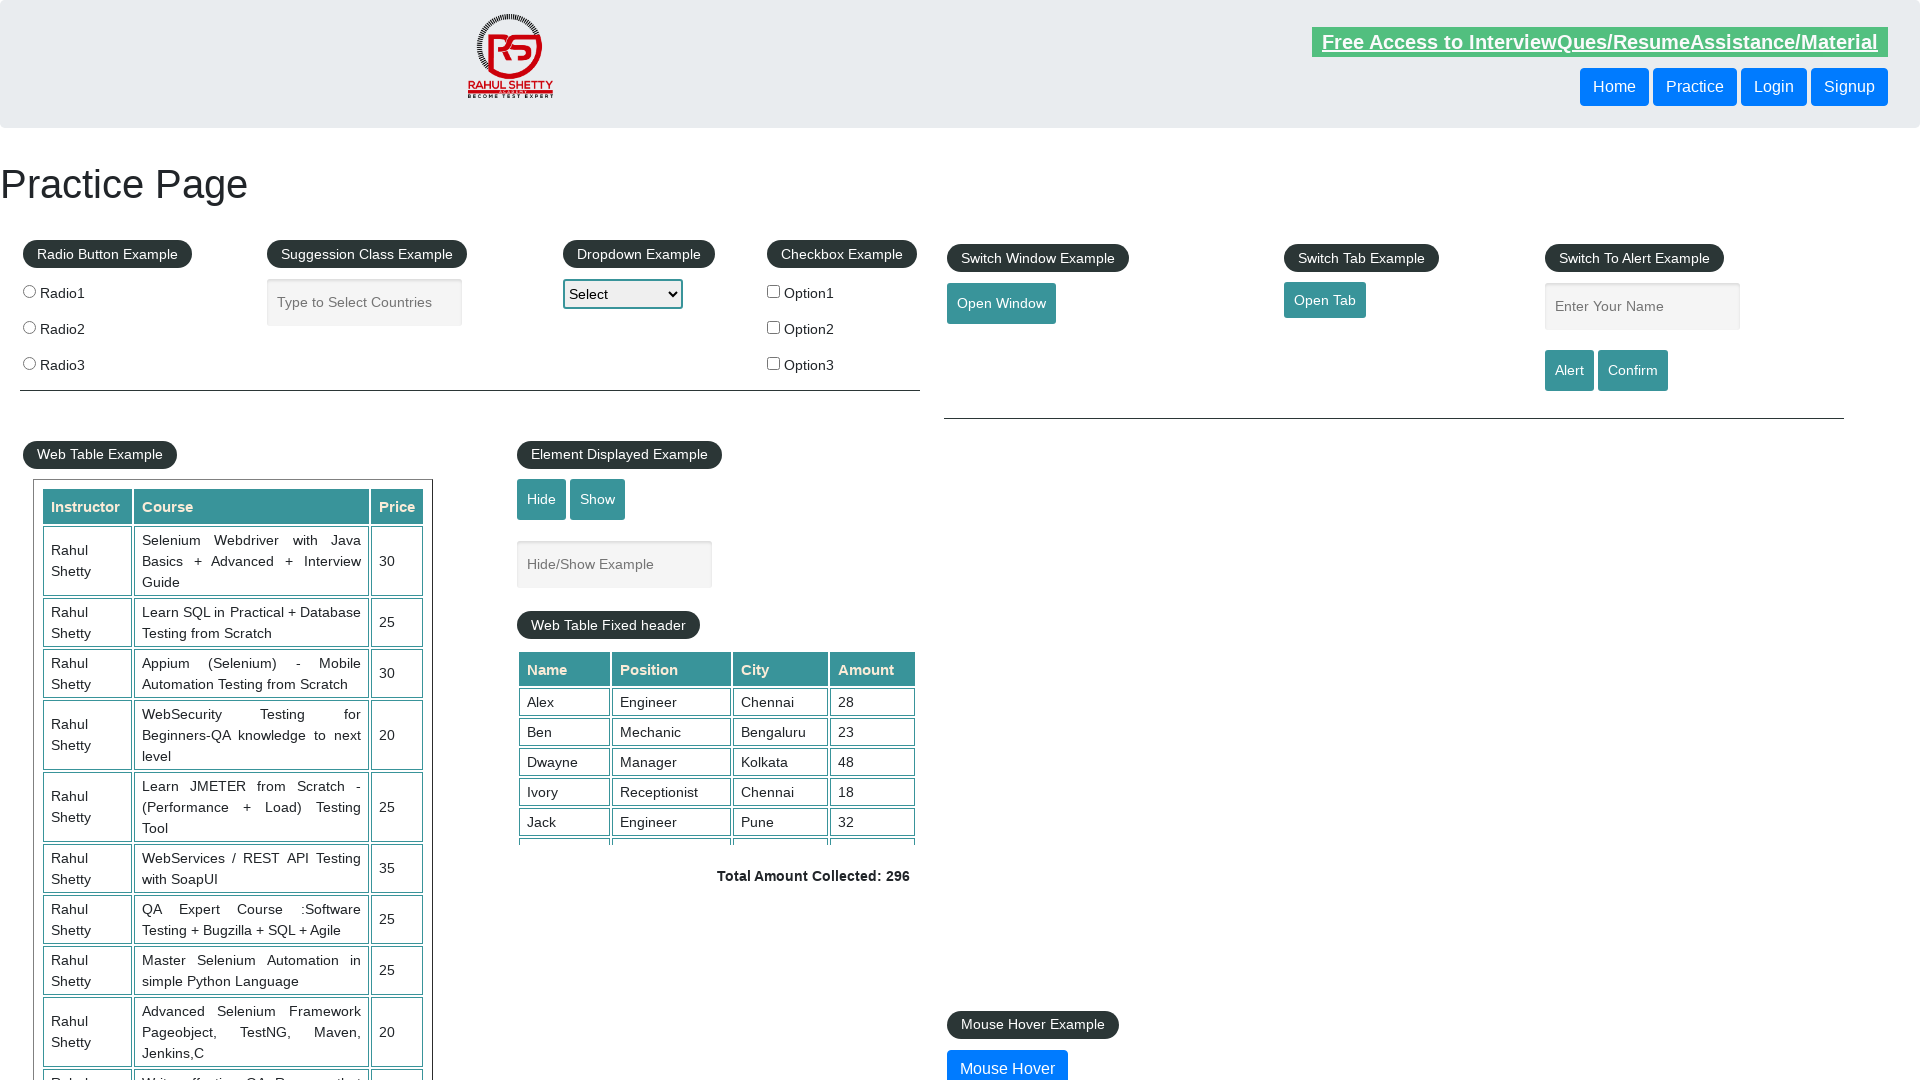

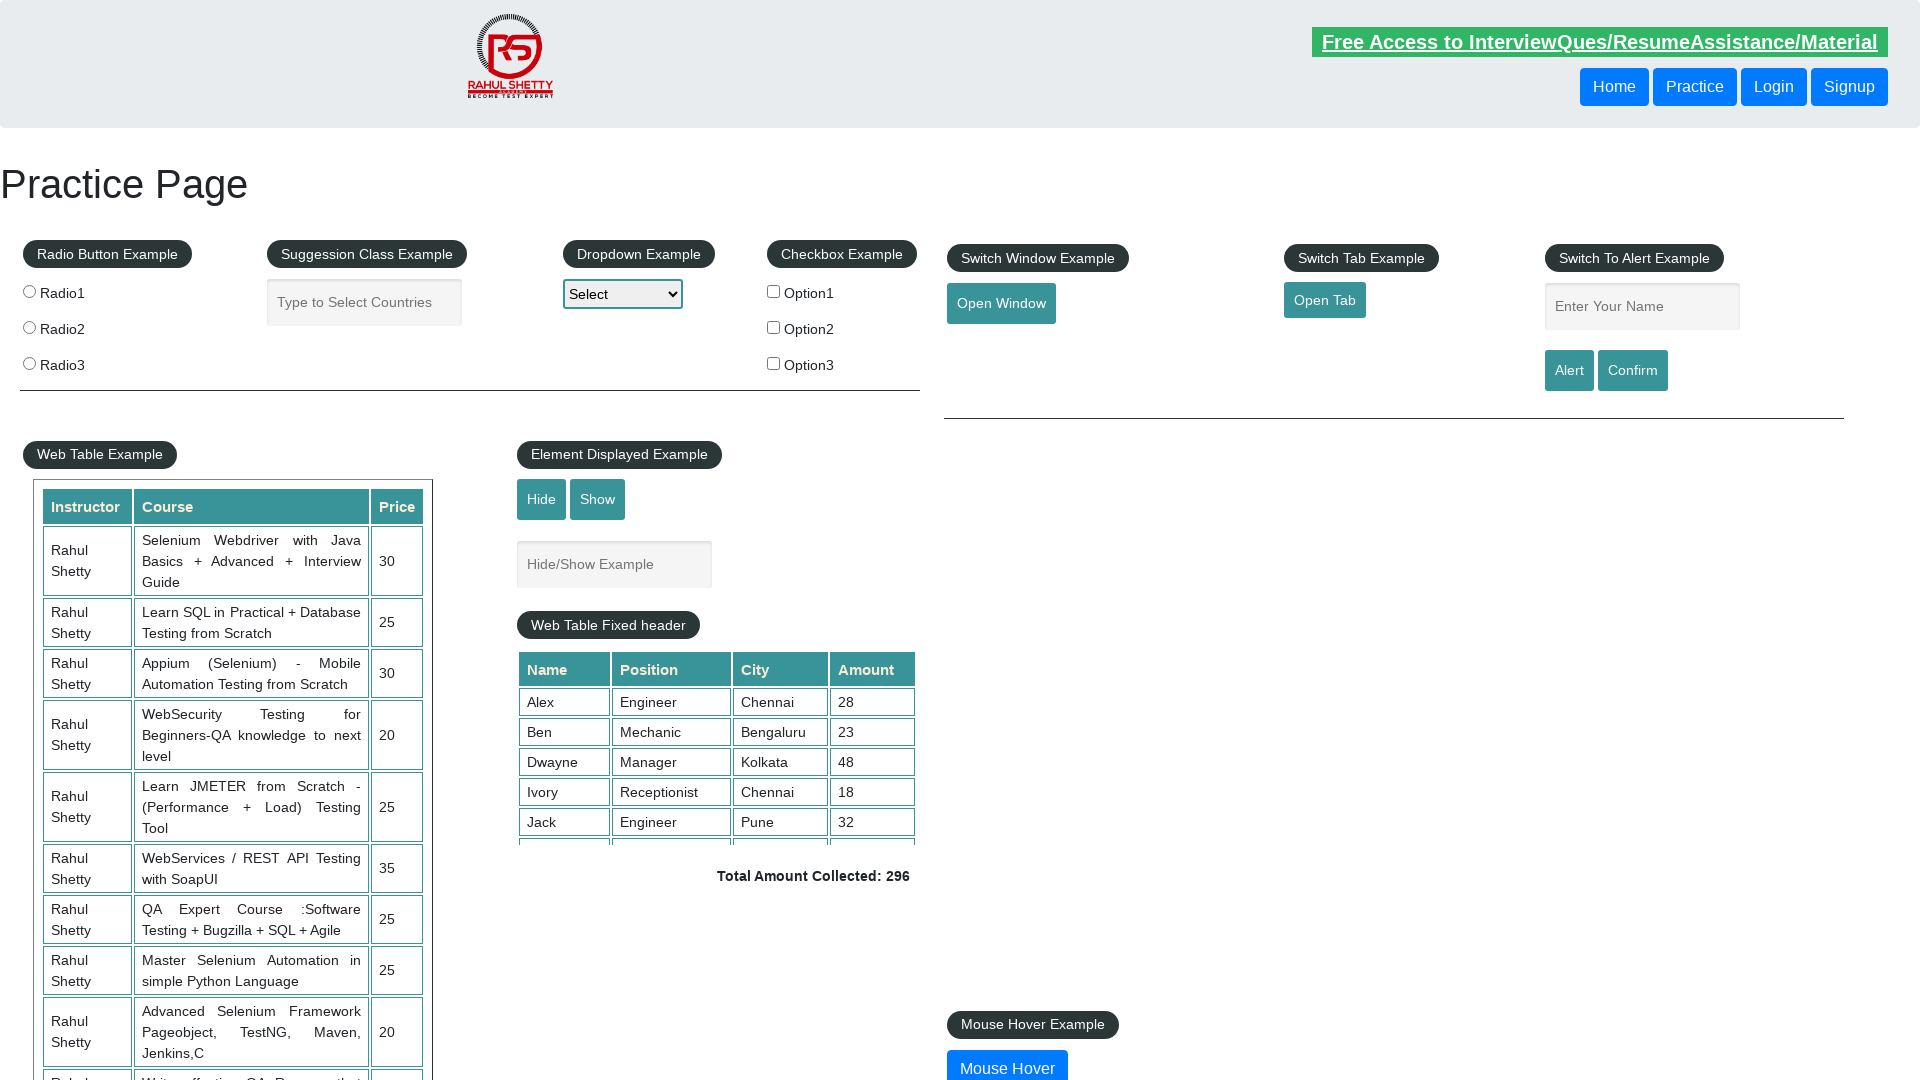